Waits for visibility of paragraph element with "dev magic" text and verifies its content

Starting URL: https://kristinek.github.io/site/examples/sync

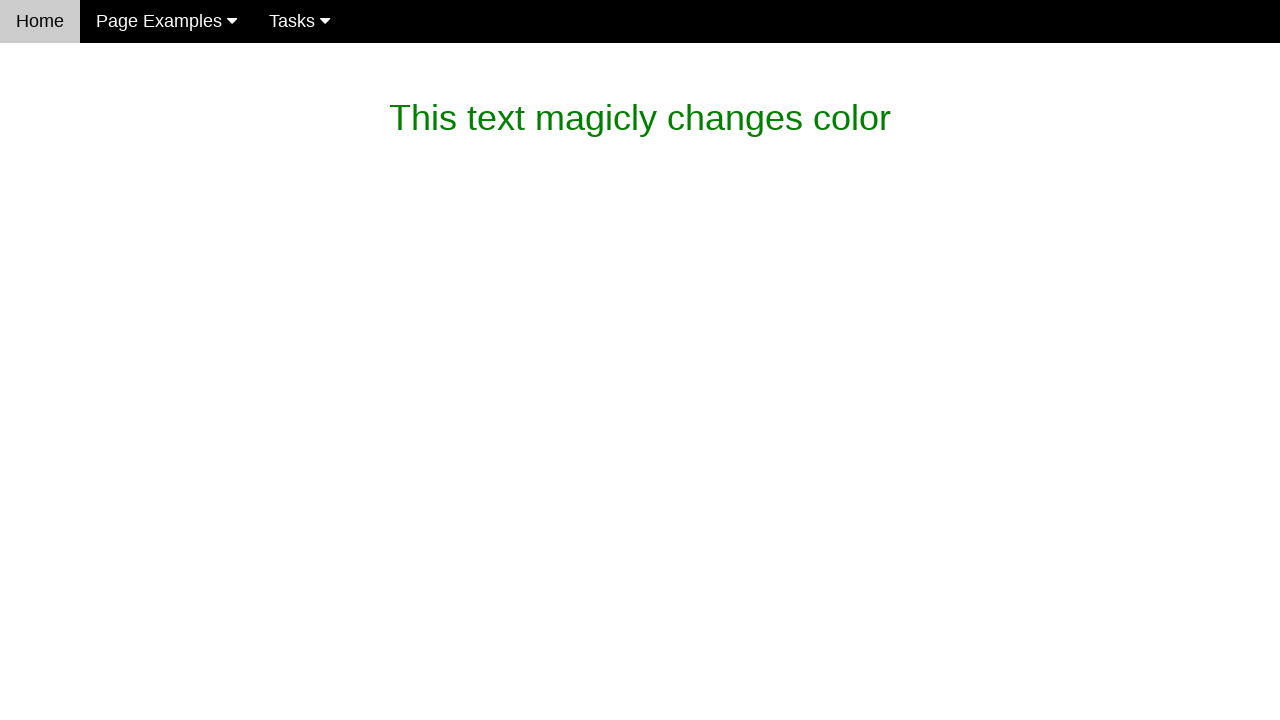

Waited for paragraph element with 'dev magic' text to become visible
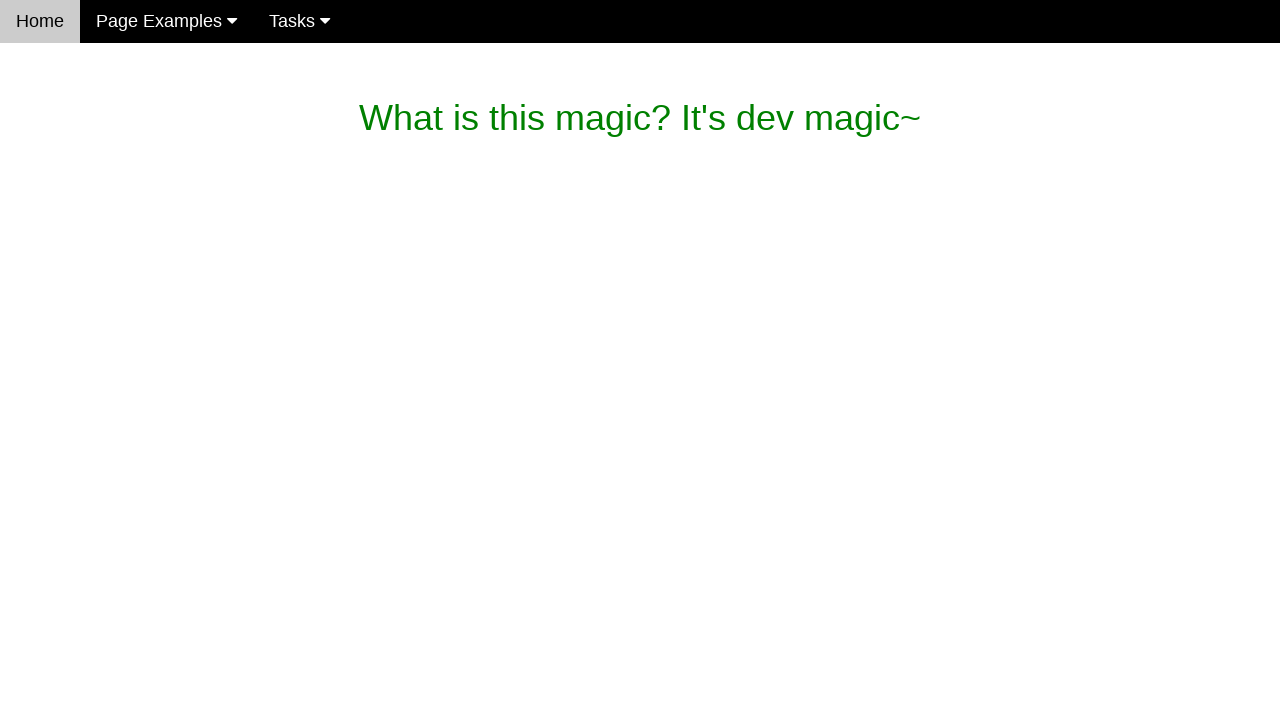

Verified paragraph text content matches 'What is this magic? It's dev magic~'
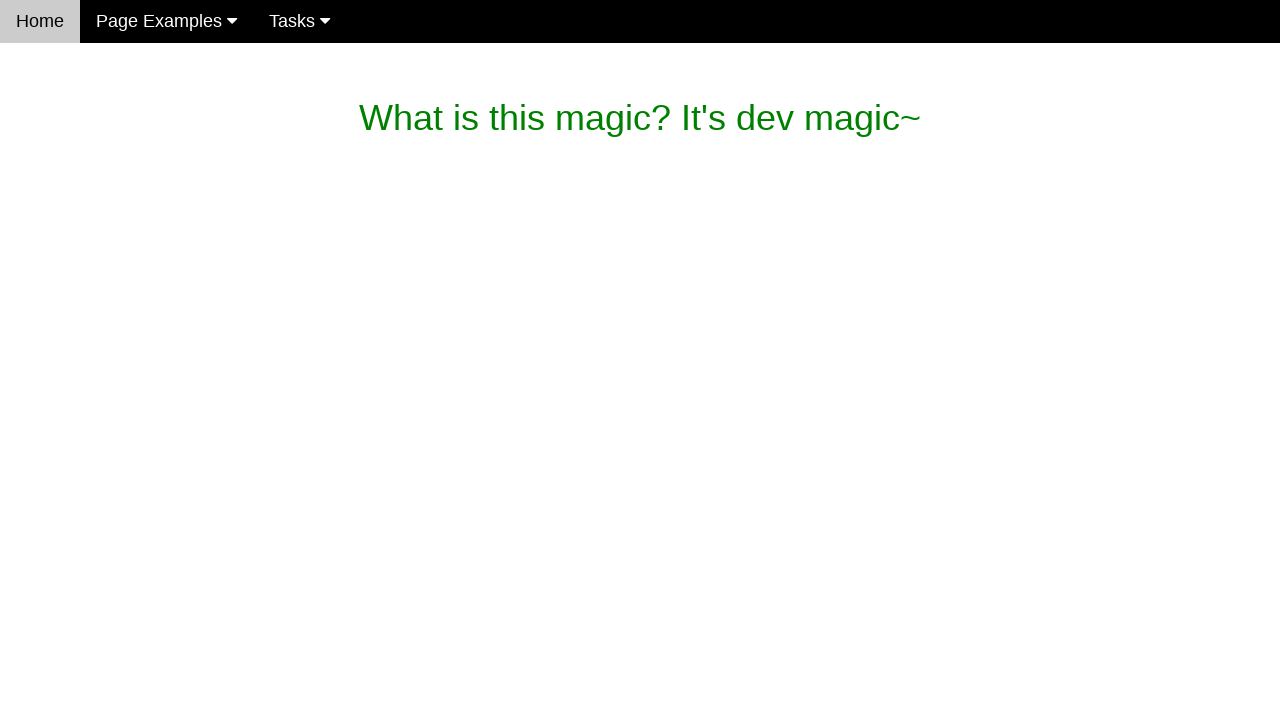

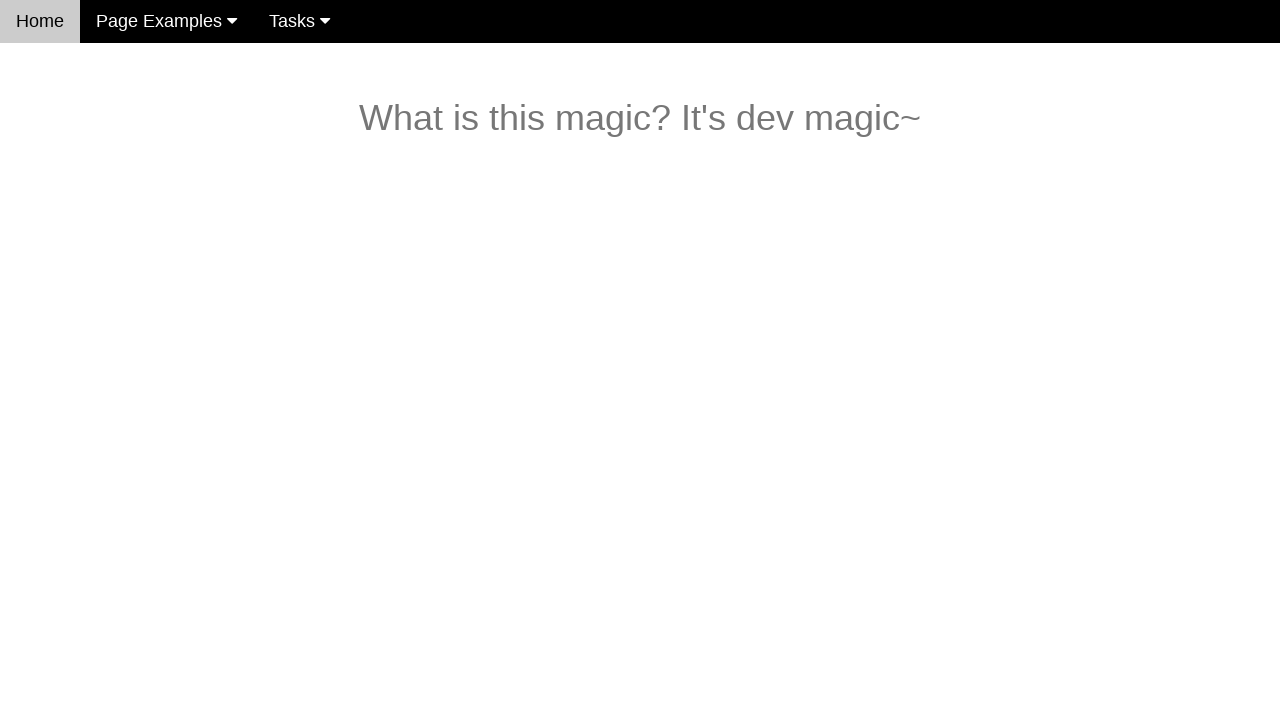